Navigates to the ActiTime homepage and waits for the page to load. This is a basic navigation test demonstrating page load.

Starting URL: https://www.actitime.com/

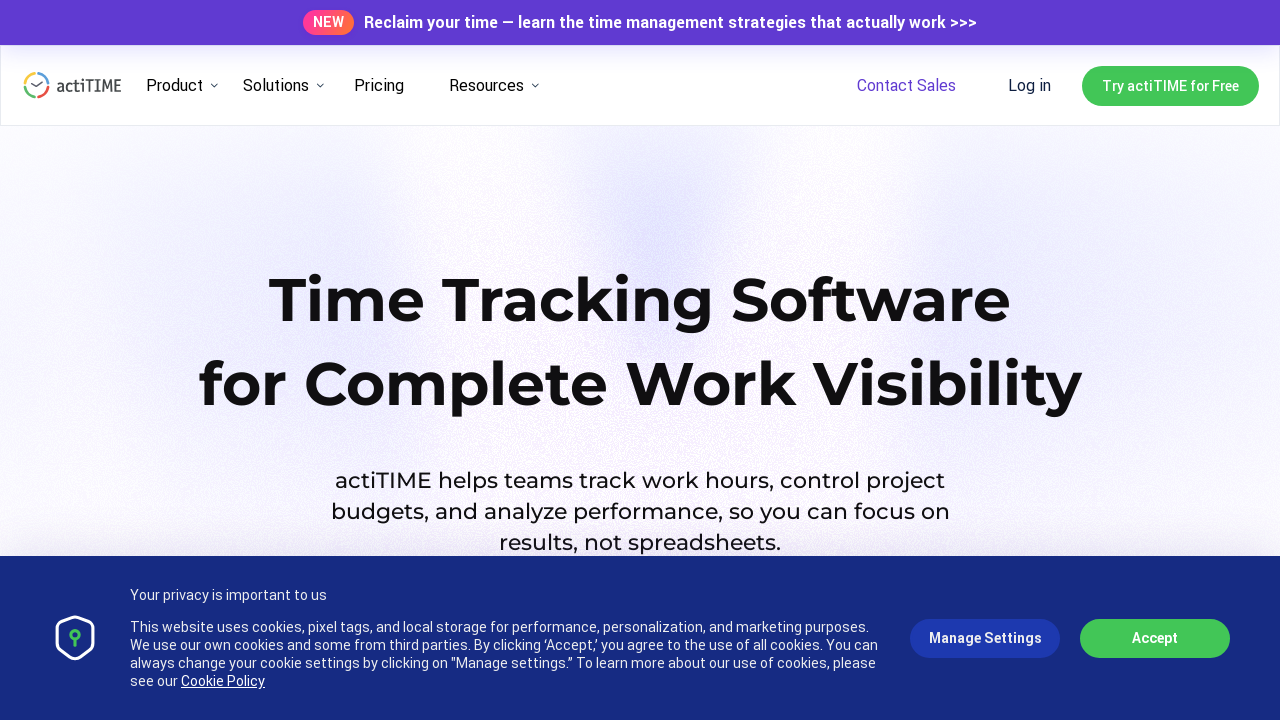

Navigated to ActiTime homepage
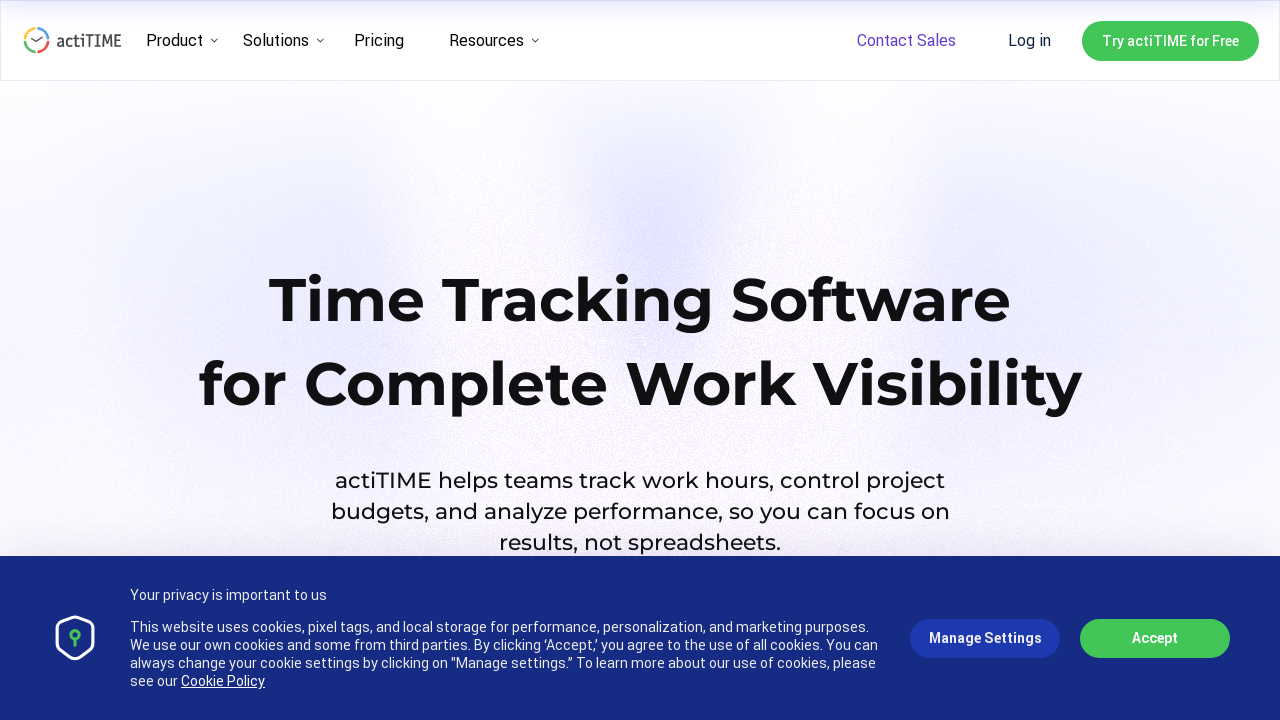

Page DOM content loaded
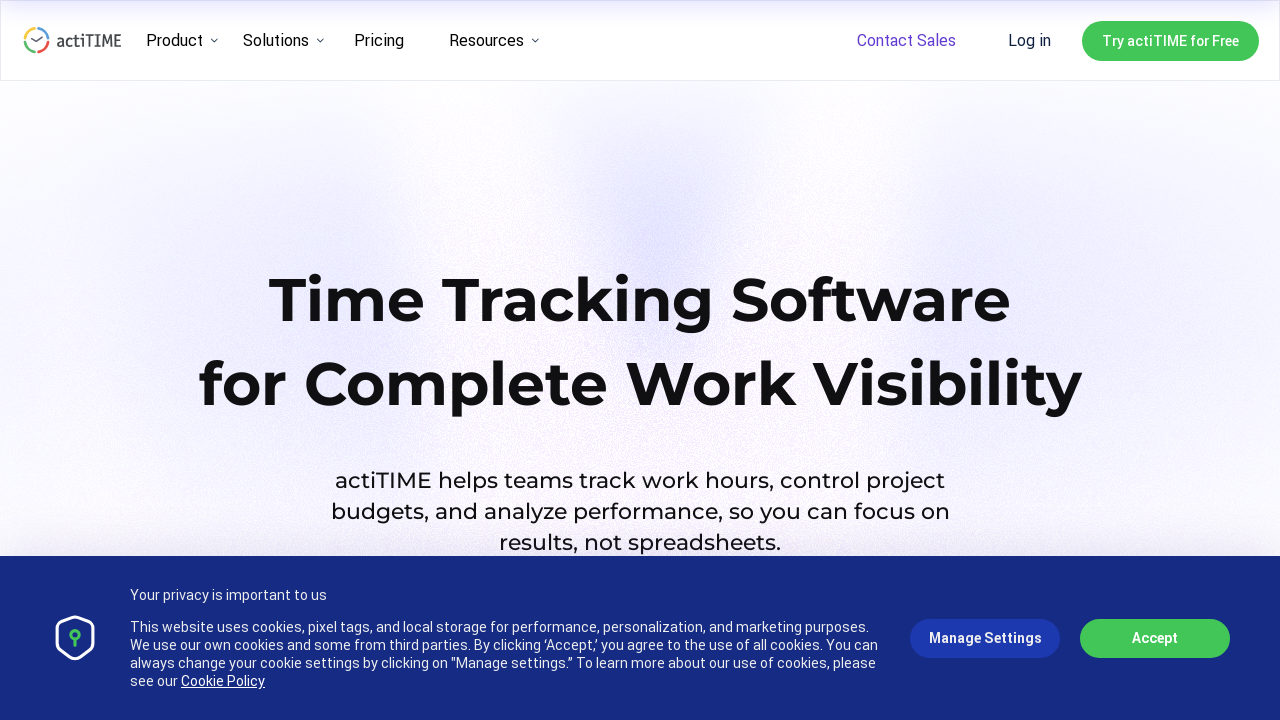

Body element is visible - page fully loaded
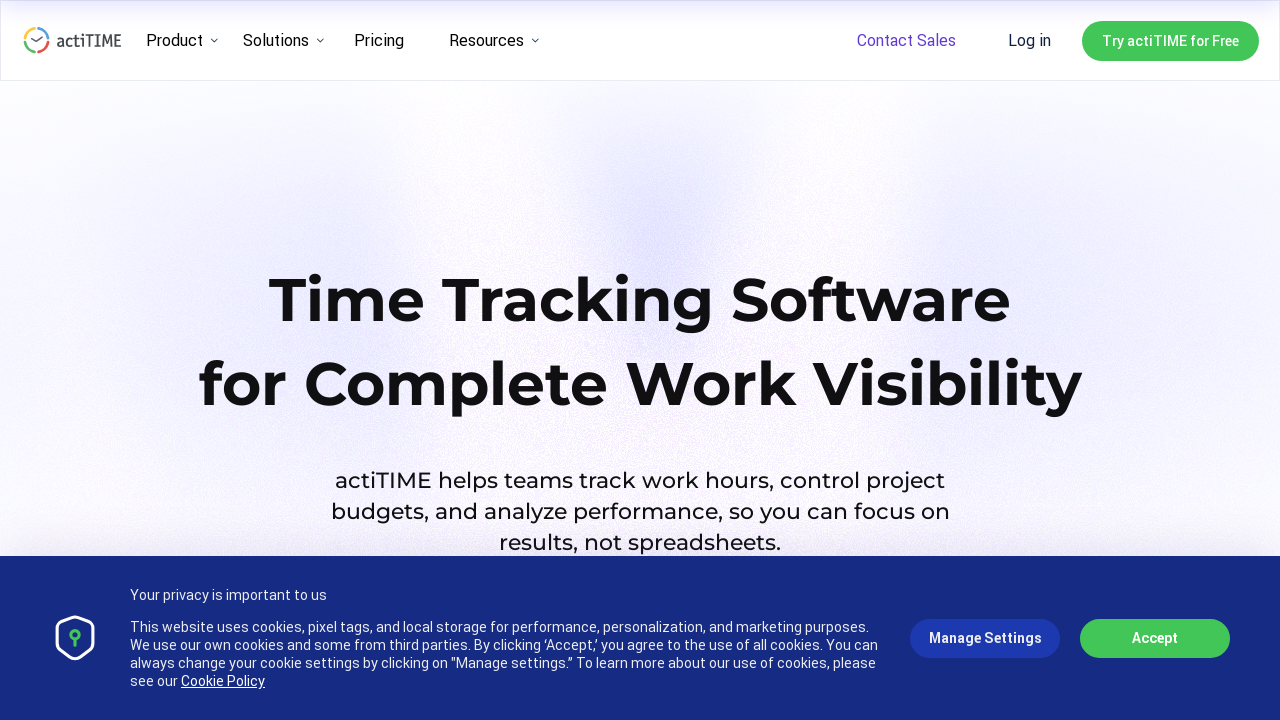

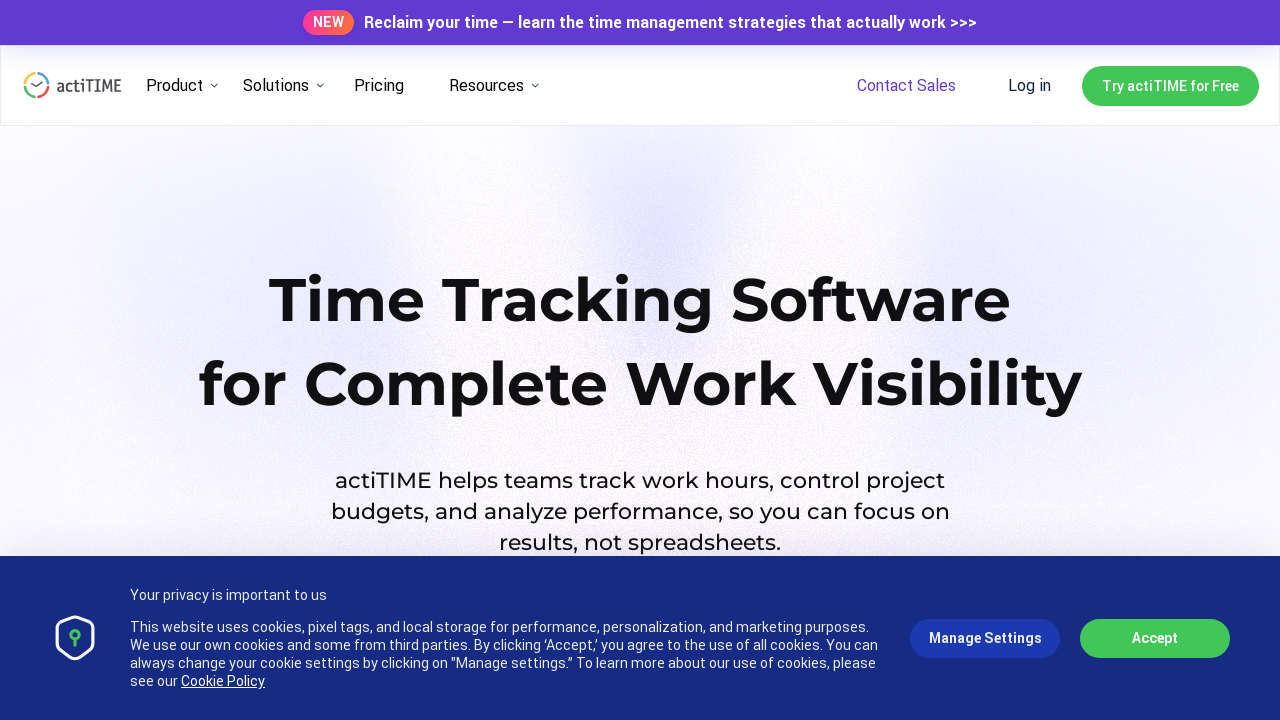